Tests login validation by attempting to login with password but without username

Starting URL: https://www.demoblaze.com/

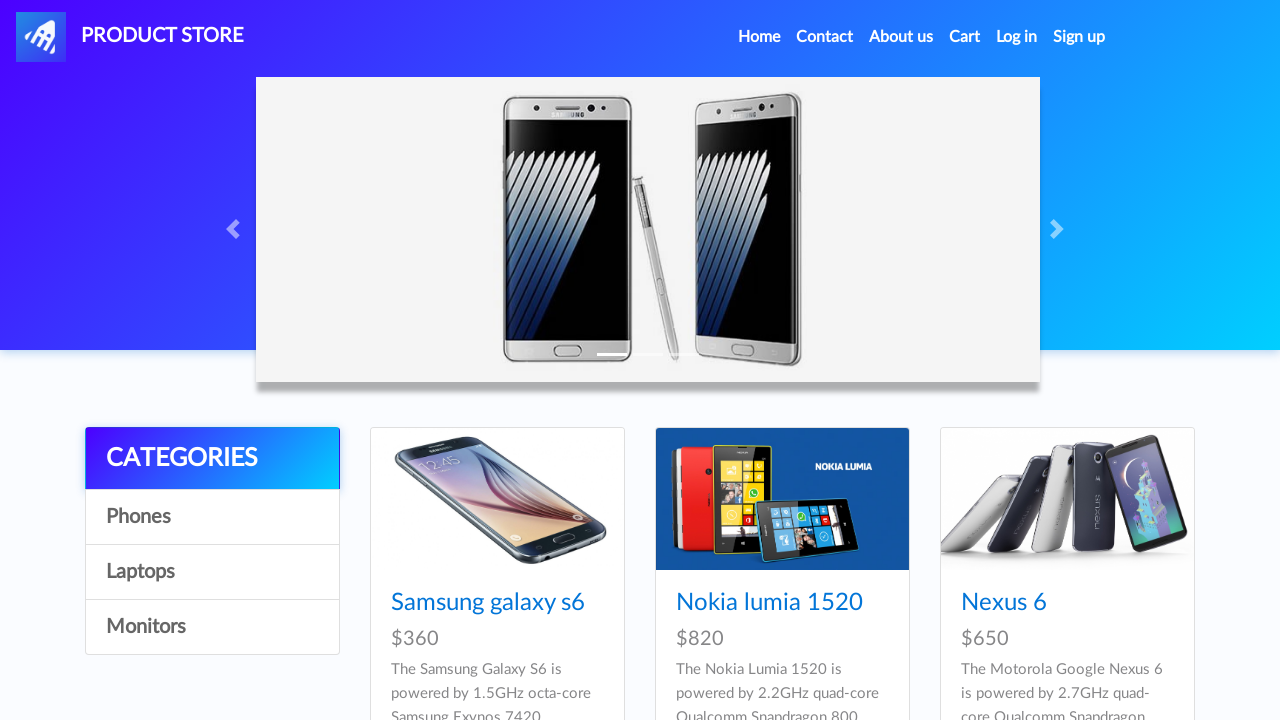

Navigated to DemoBlaze login page
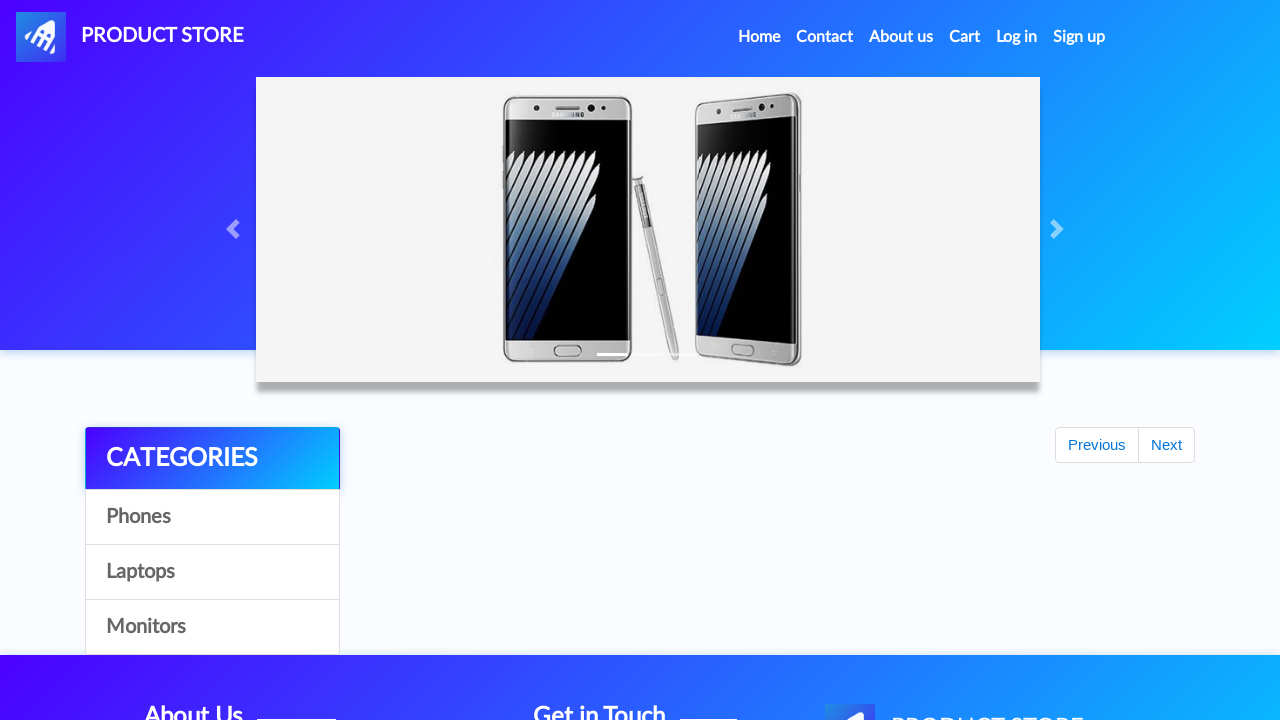

Clicked 'Log in' link to open login modal at (1017, 37) on a:text('Log in')
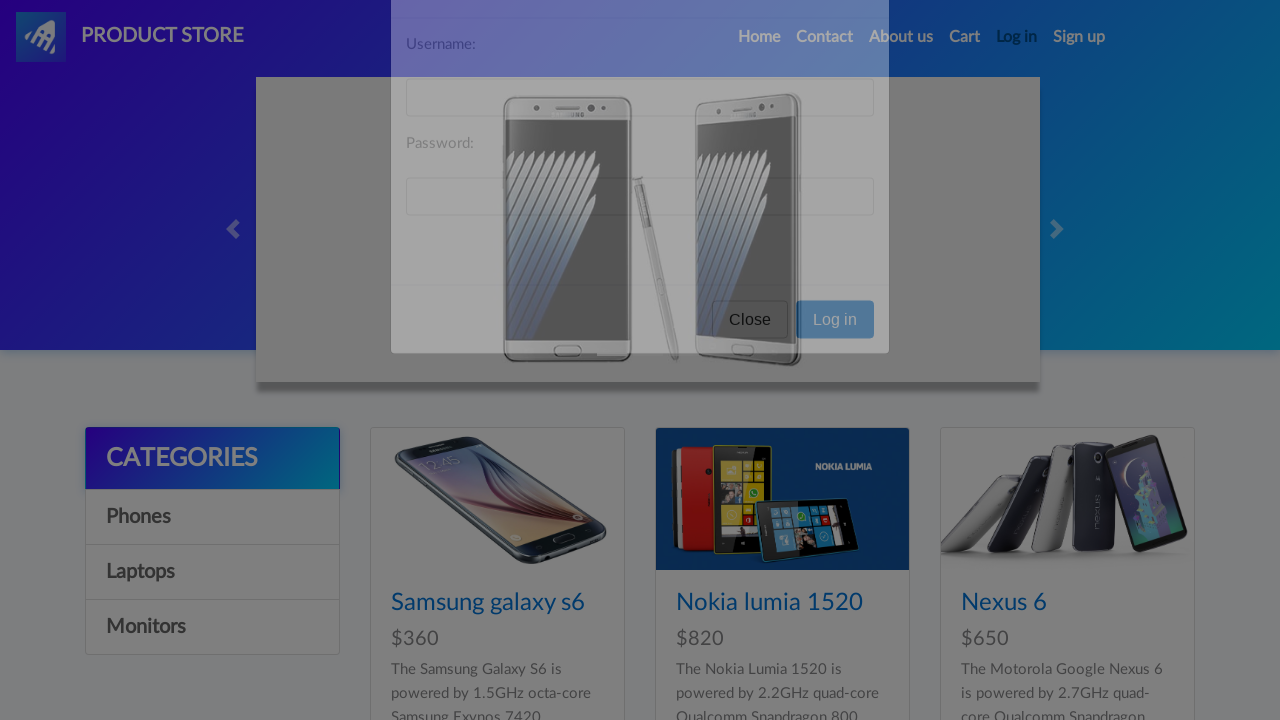

Filled password field with 'TestPass123' without entering username on #loginpassword
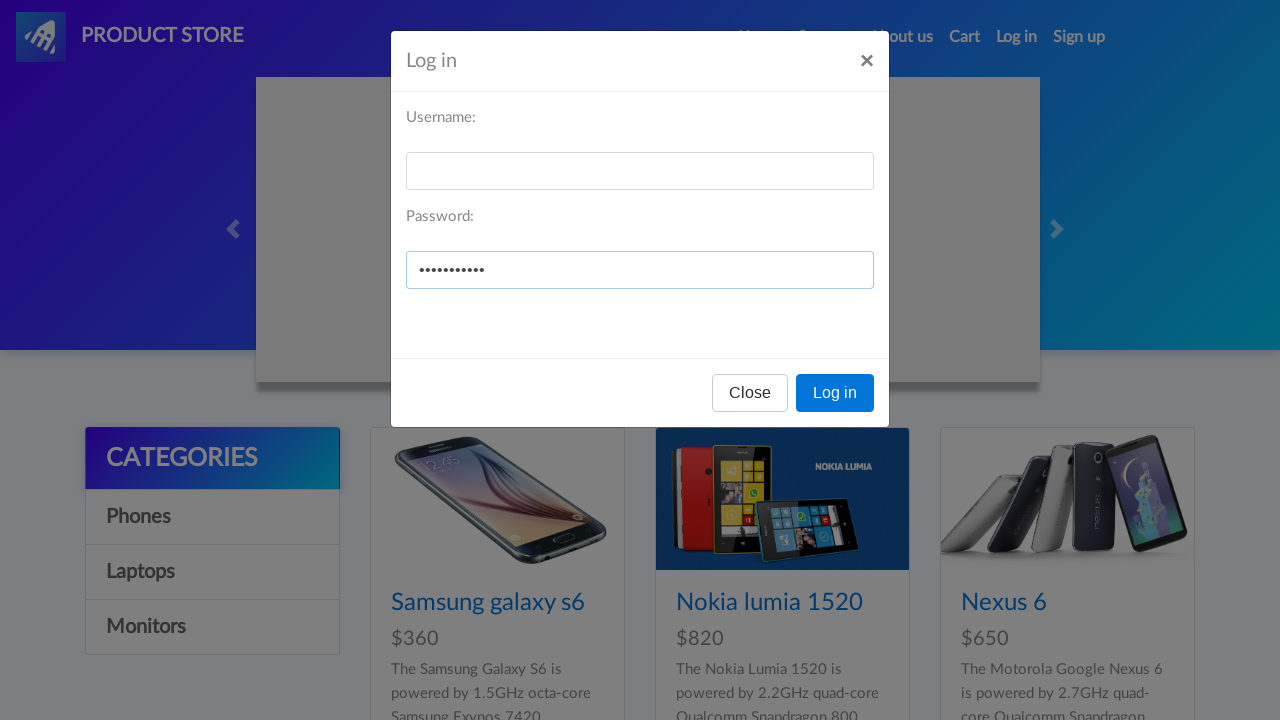

Clicked login button to attempt login without username at (835, 393) on button[onclick='logIn()']
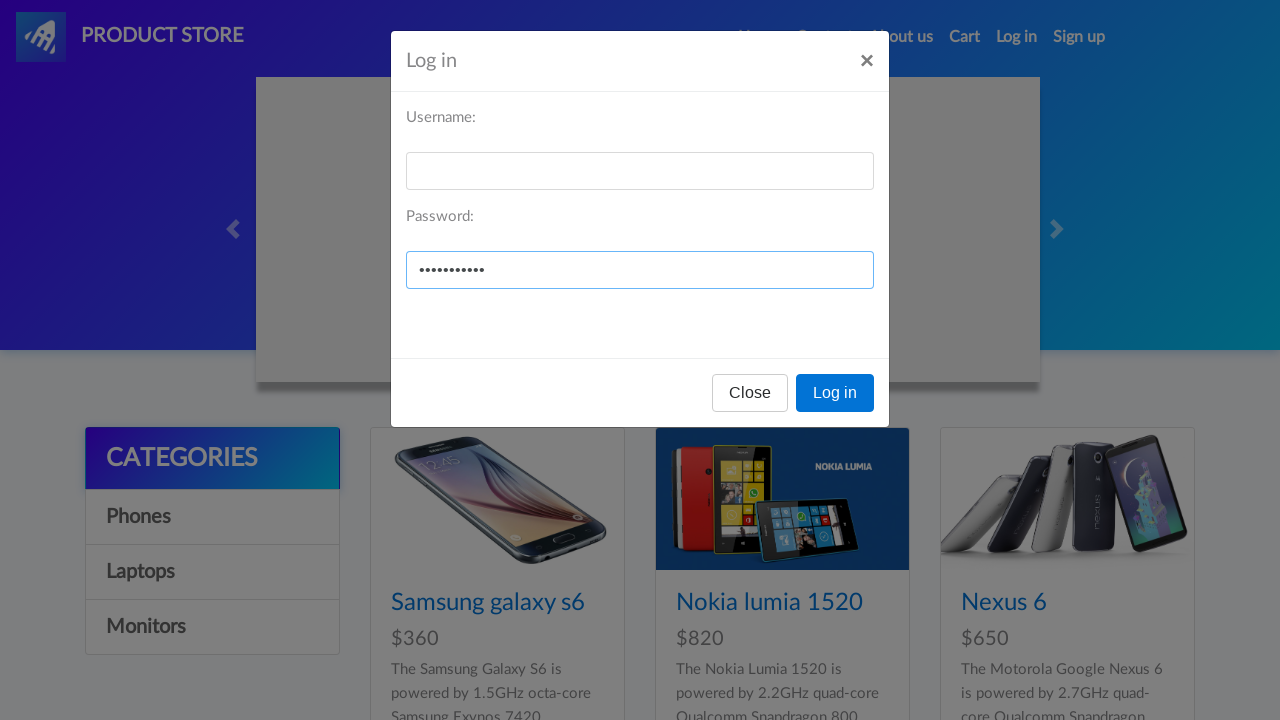

Set up dialog handler to accept validation alert
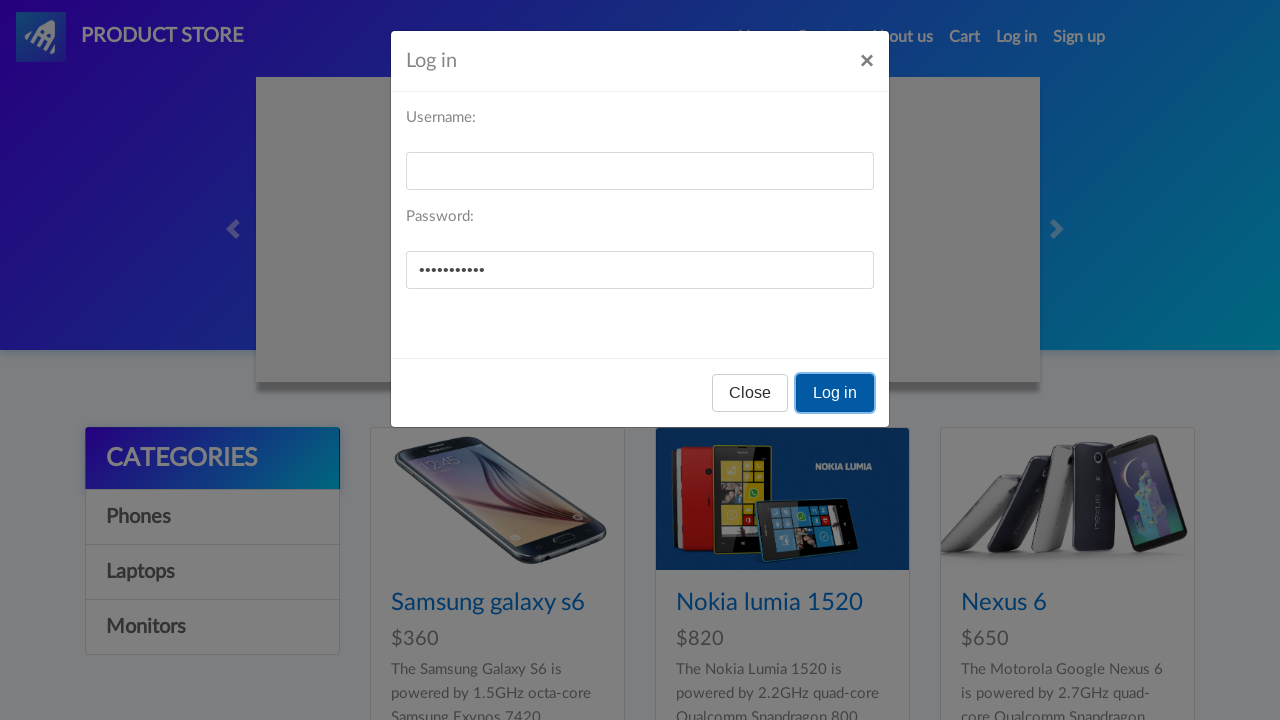

Waited for modal to process
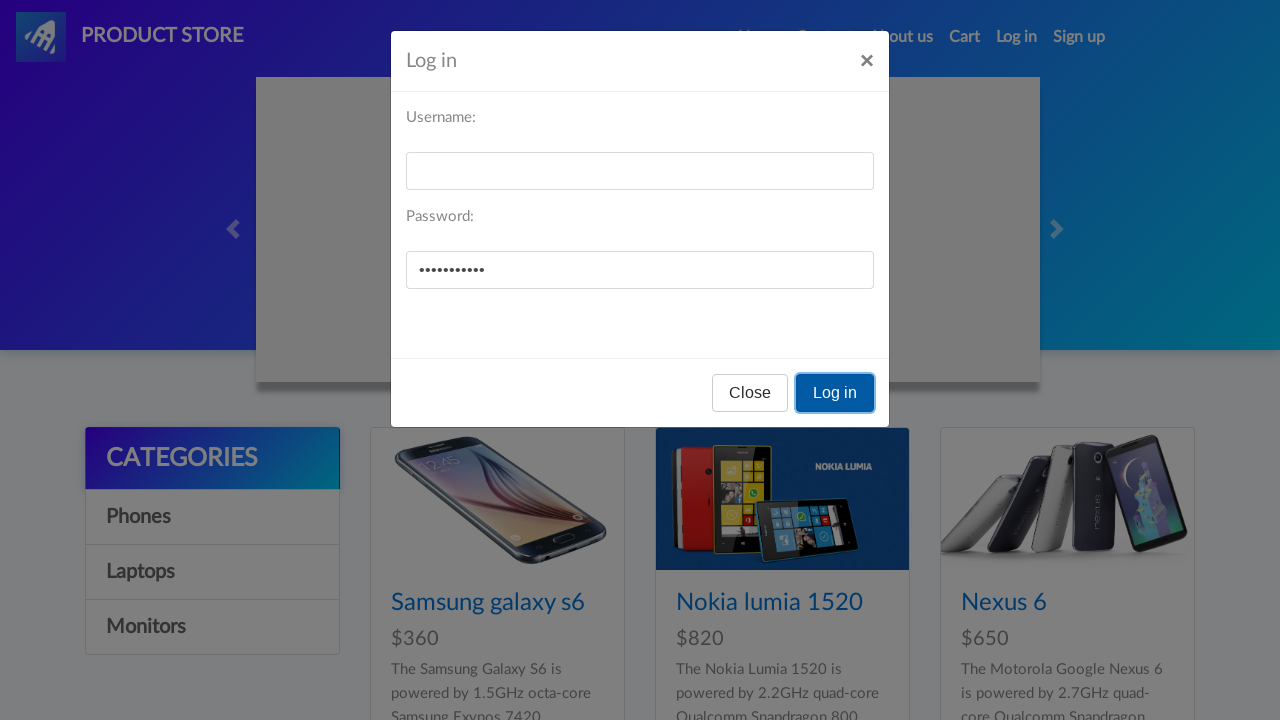

Closed login modal at (750, 393) on xpath=//button[@onclick='logIn()']/preceding-sibling::*
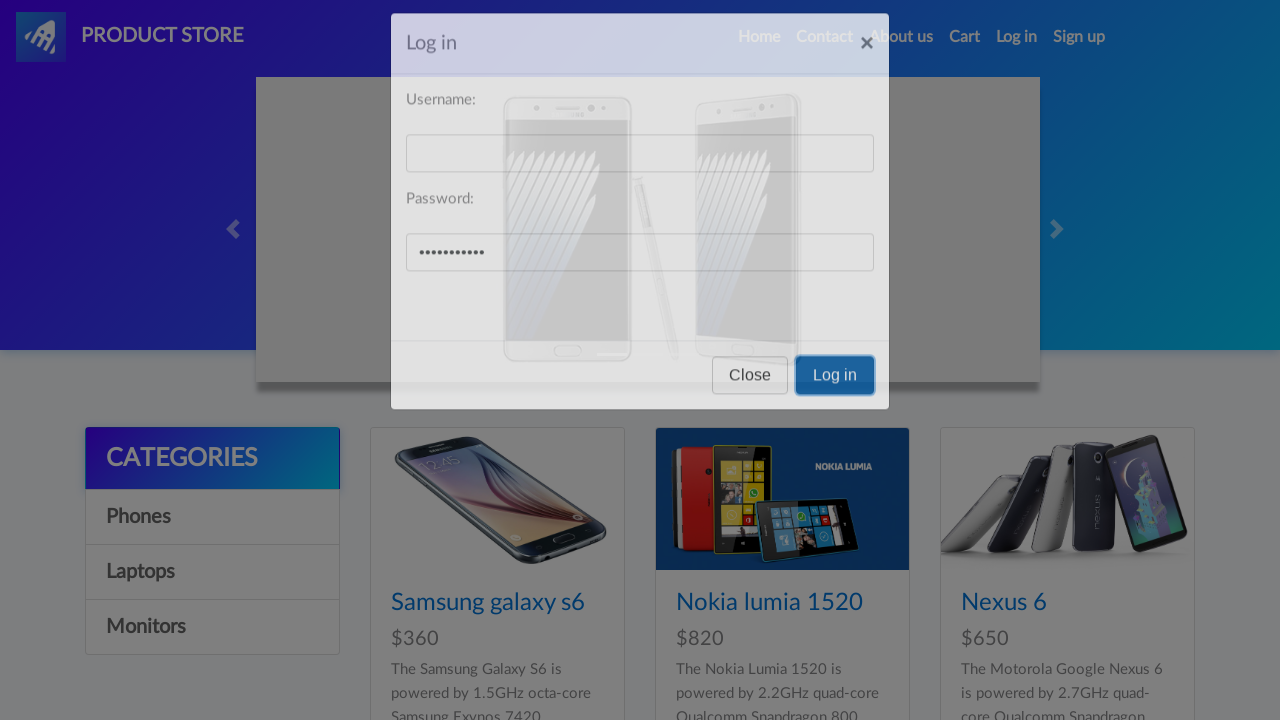

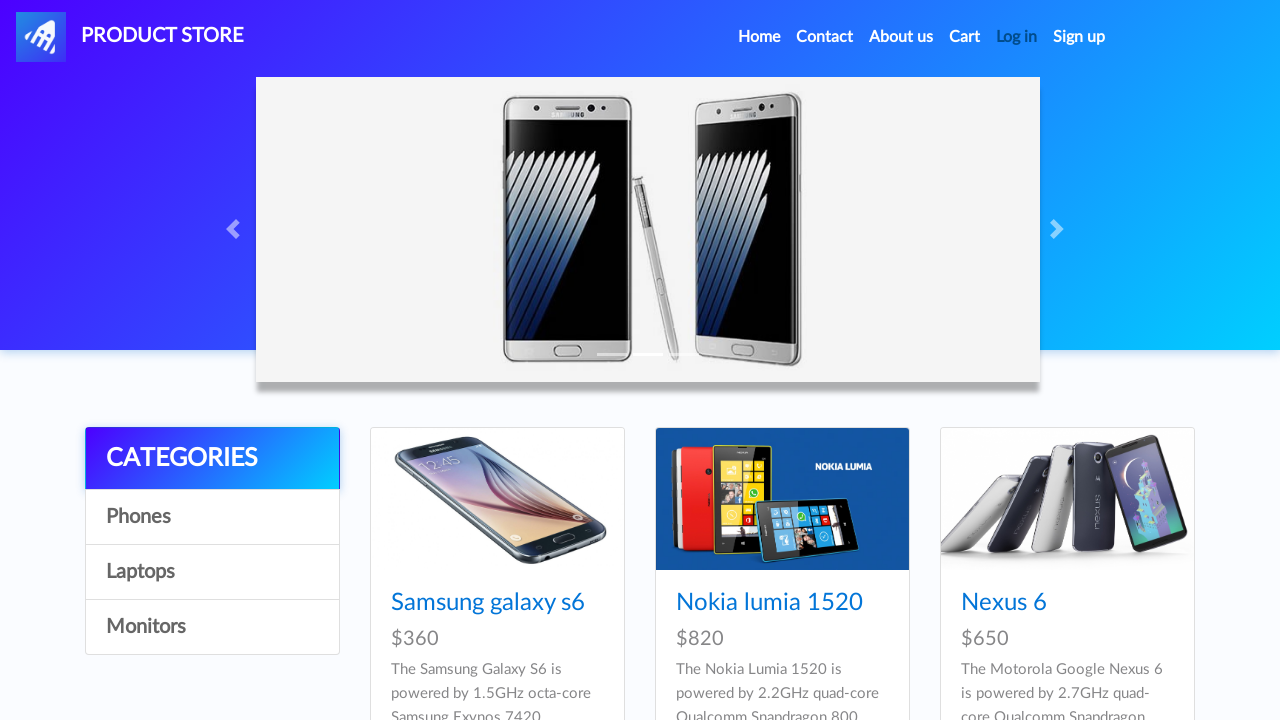